Tests sorting the Due column on table2 using semantic class-based locators for better cross-browser compatibility

Starting URL: http://the-internet.herokuapp.com/tables

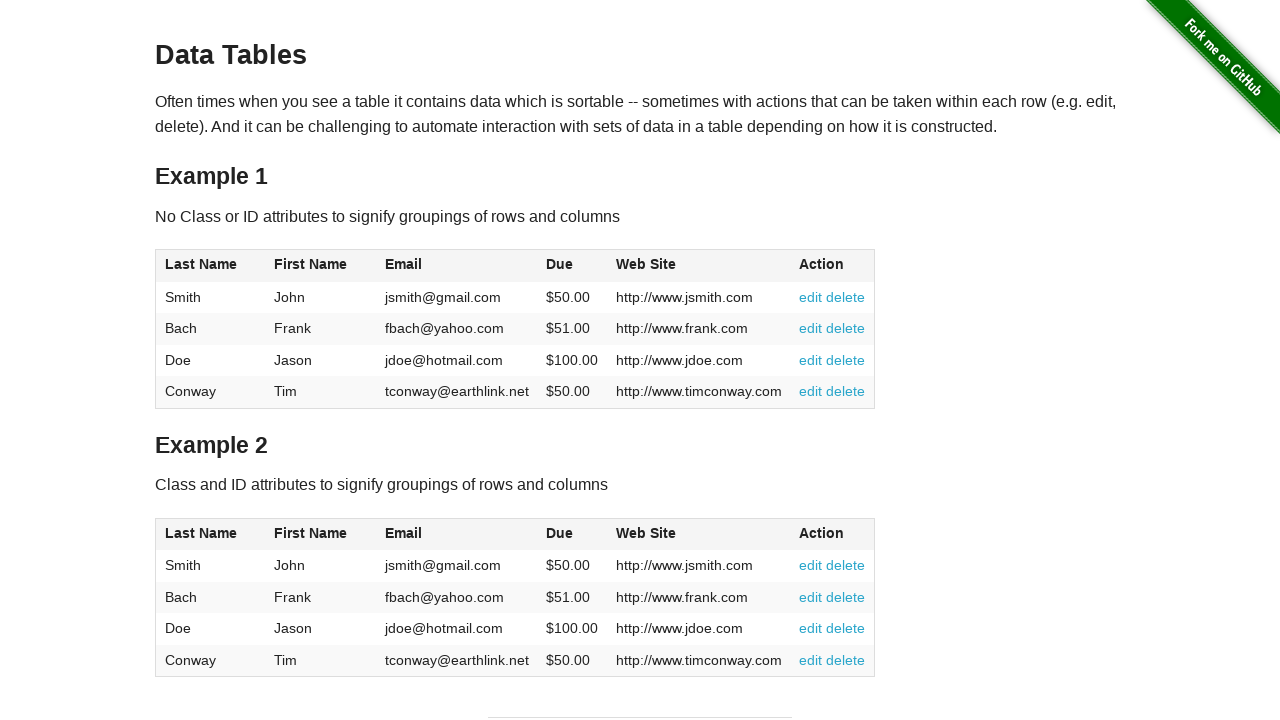

Clicked the Due column header in table2 to sort at (560, 533) on #table2 thead .dues
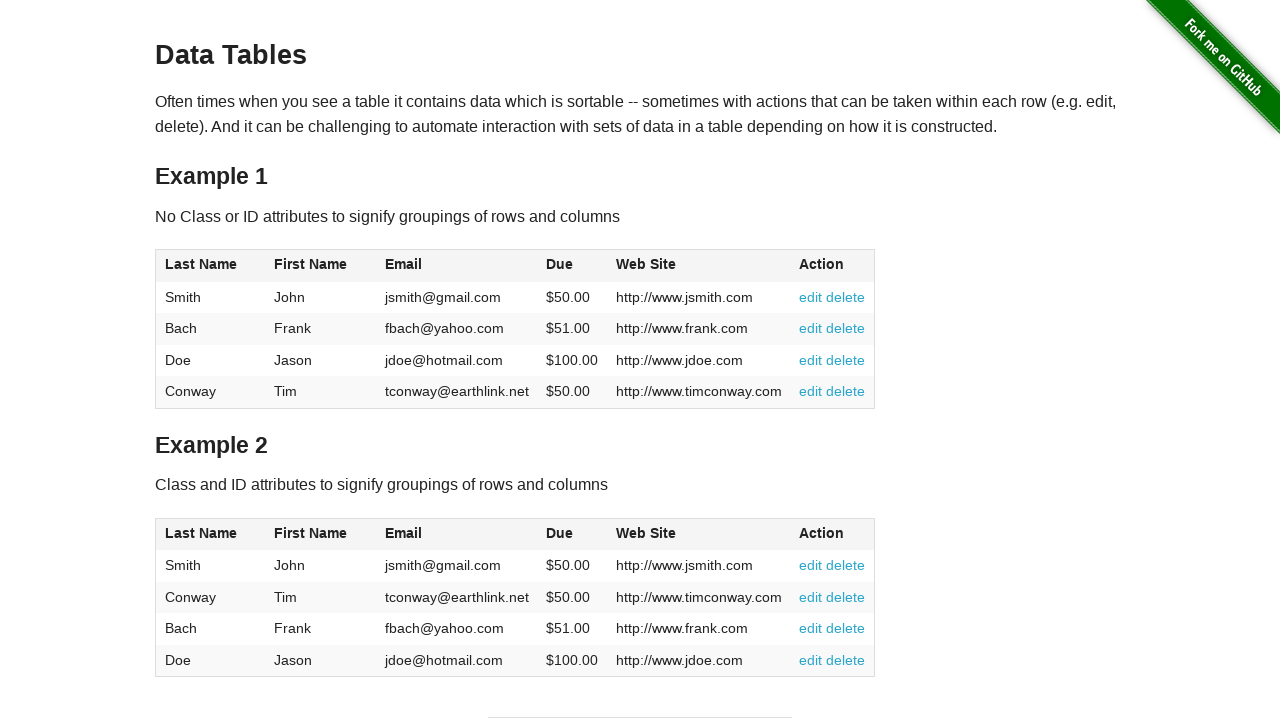

Verified that the Due column data in table2 tbody is ready after sorting
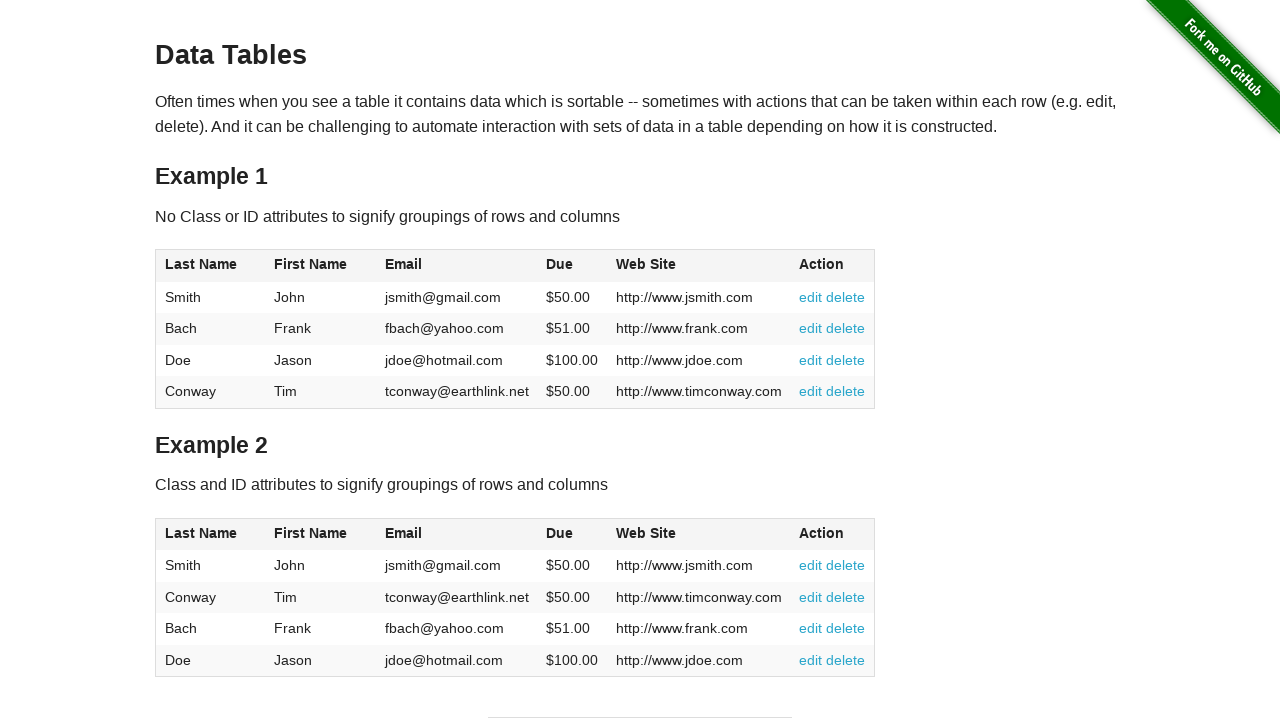

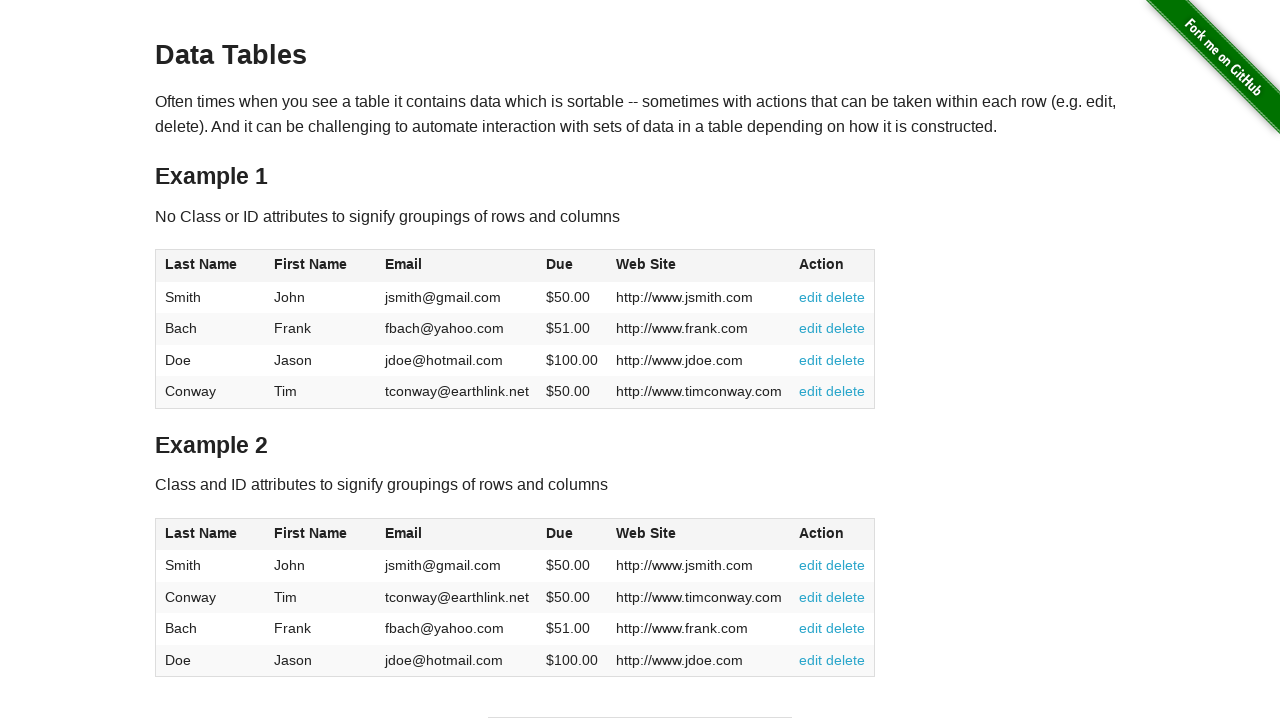